Navigates to Microsoft's homepage and performs a simple assertion to verify the page loads correctly

Starting URL: https://microsoft.com

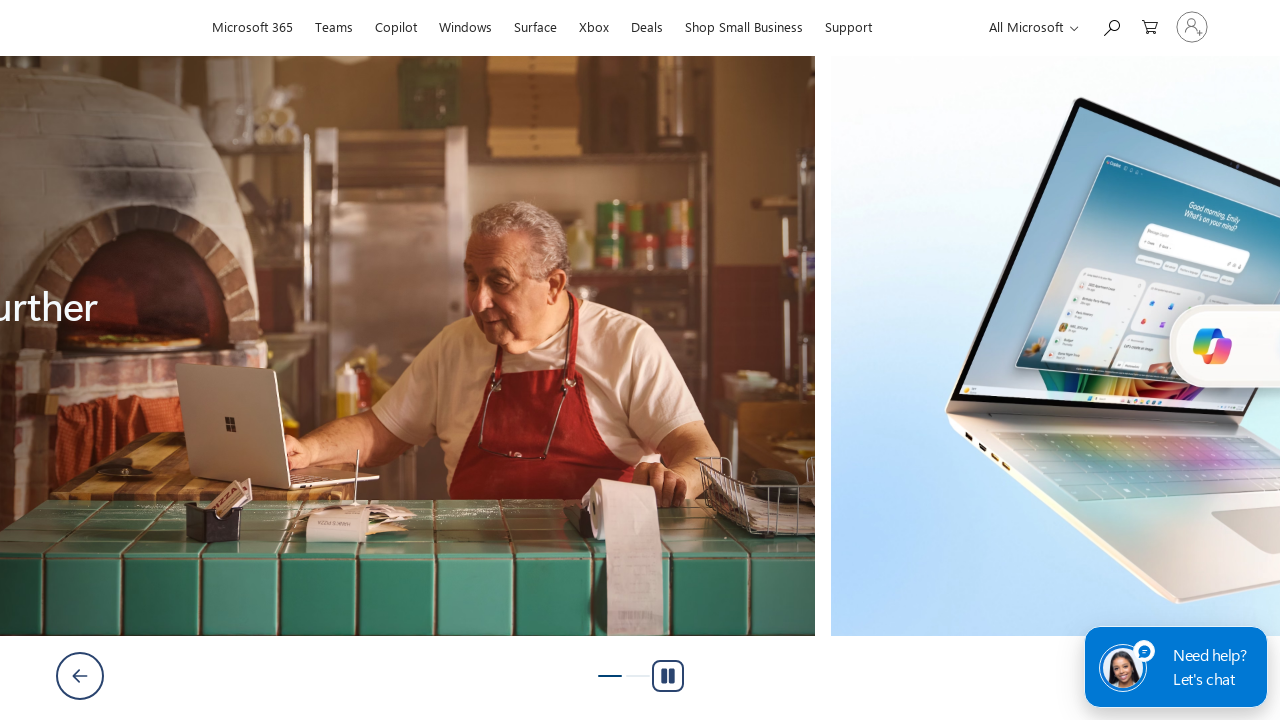

Waited for page to reach domcontentloaded state
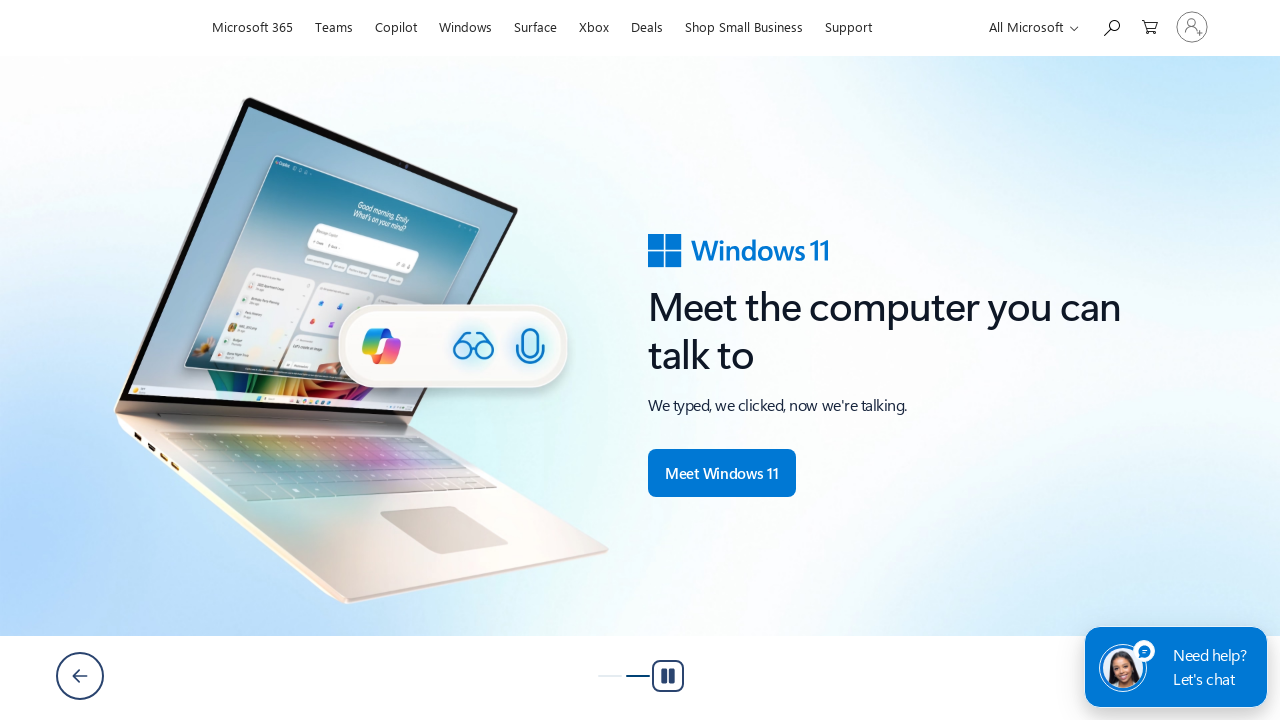

Verified page title is not None - page loaded successfully
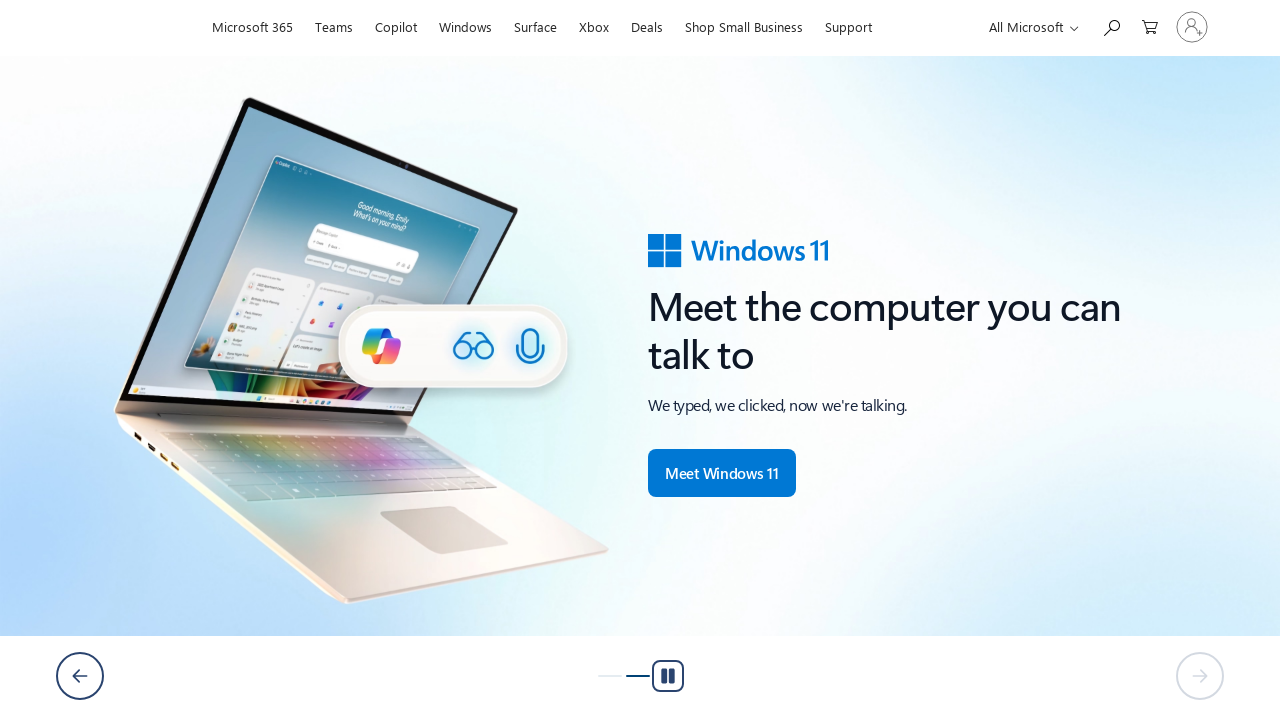

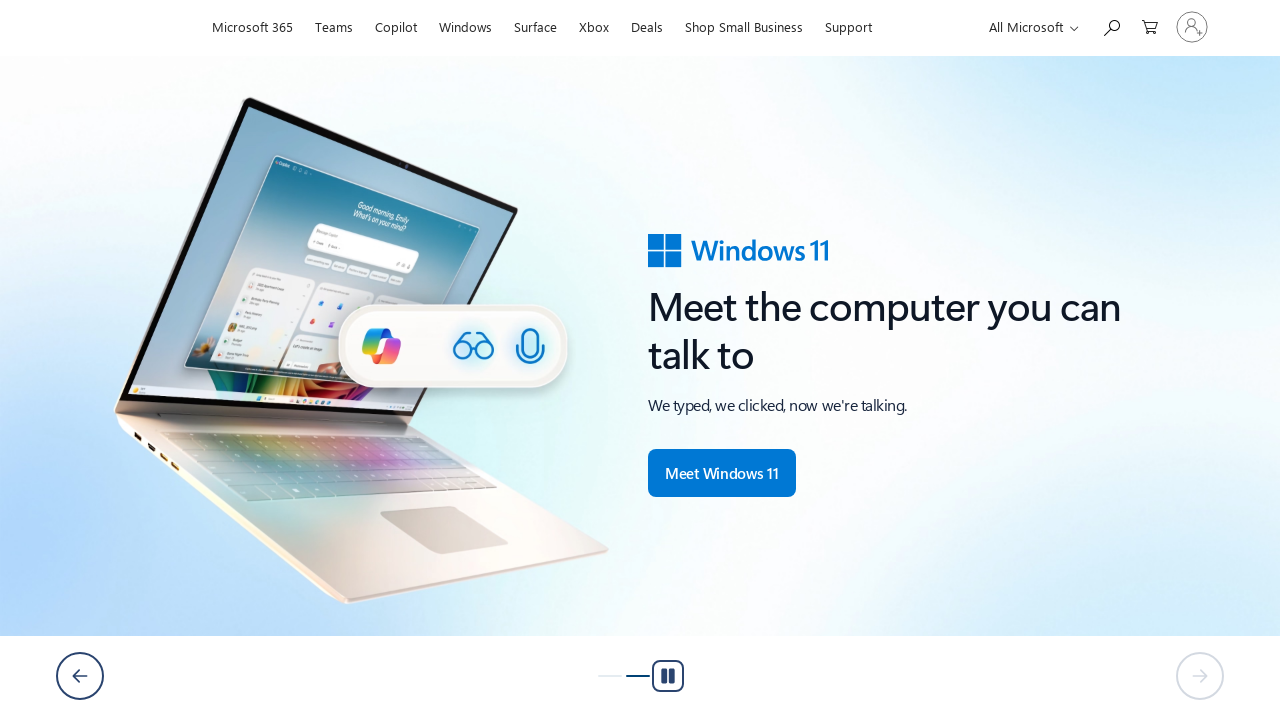